Navigates to the T-Mobile homepage and waits for the page to load.

Starting URL: https://www.t-mobile.com/?src=spr&rdpage=%2F

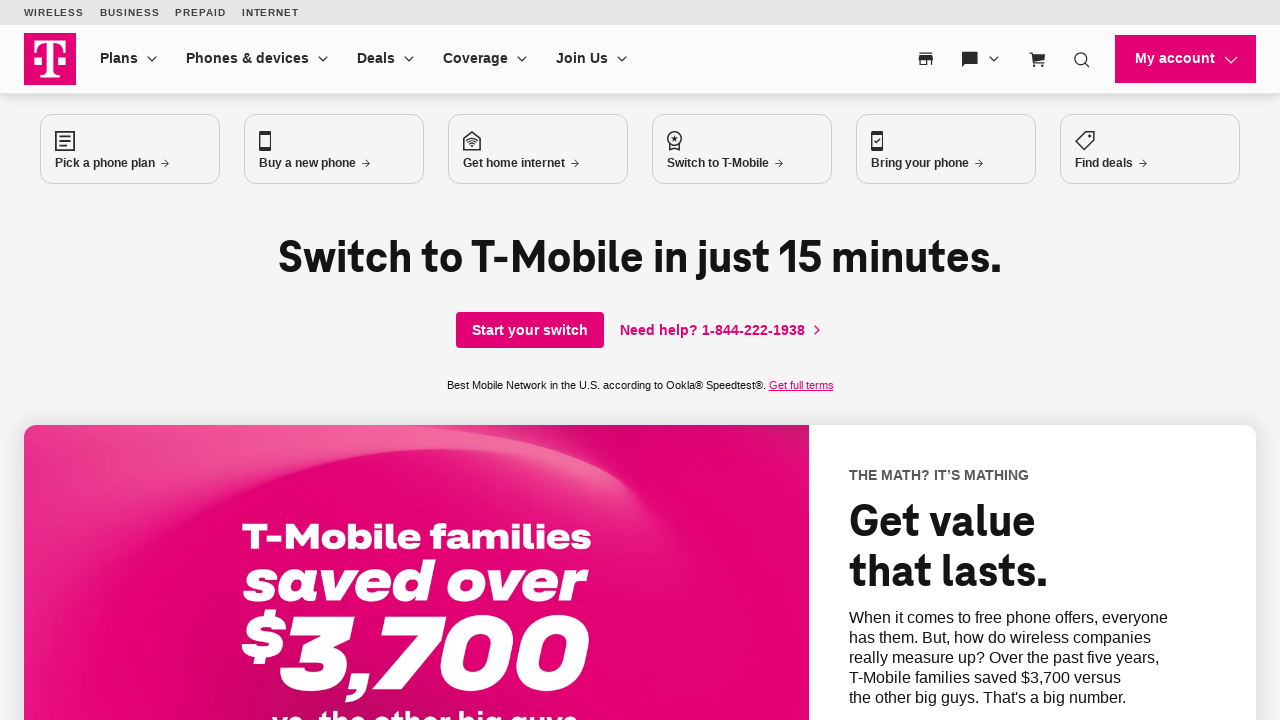

Navigated to T-Mobile homepage
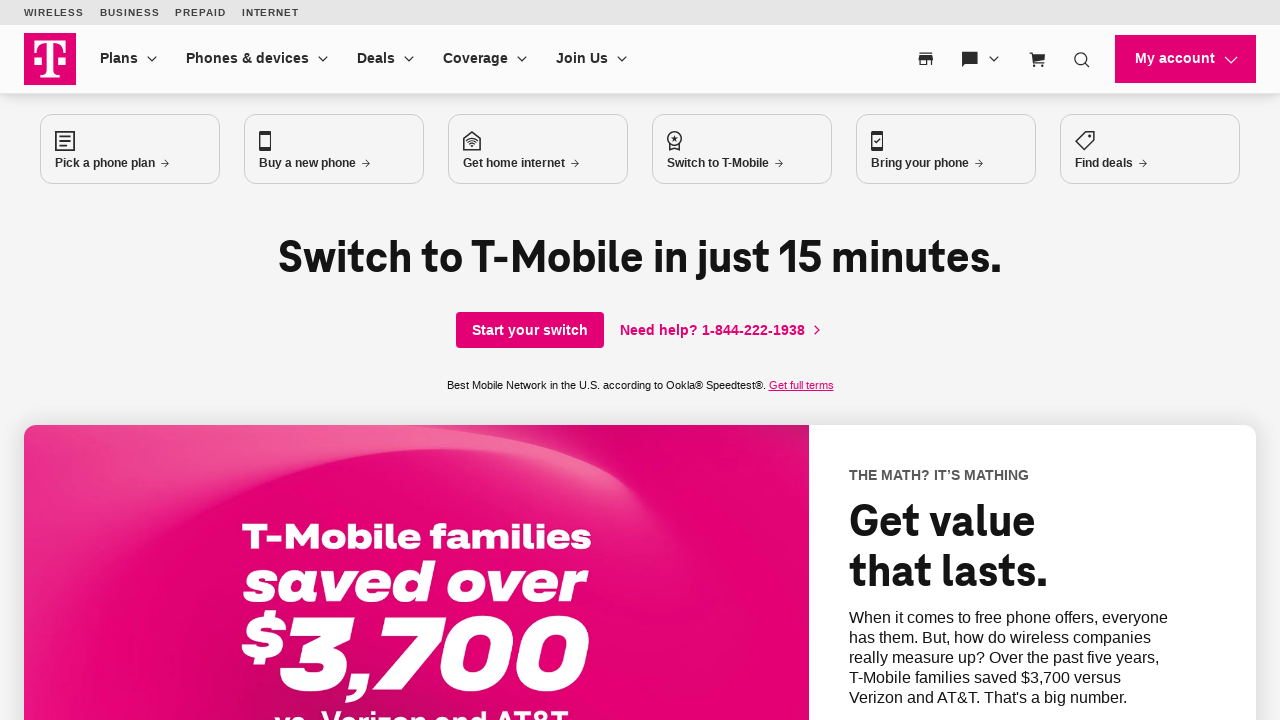

Waited for page to fully load (networkidle state)
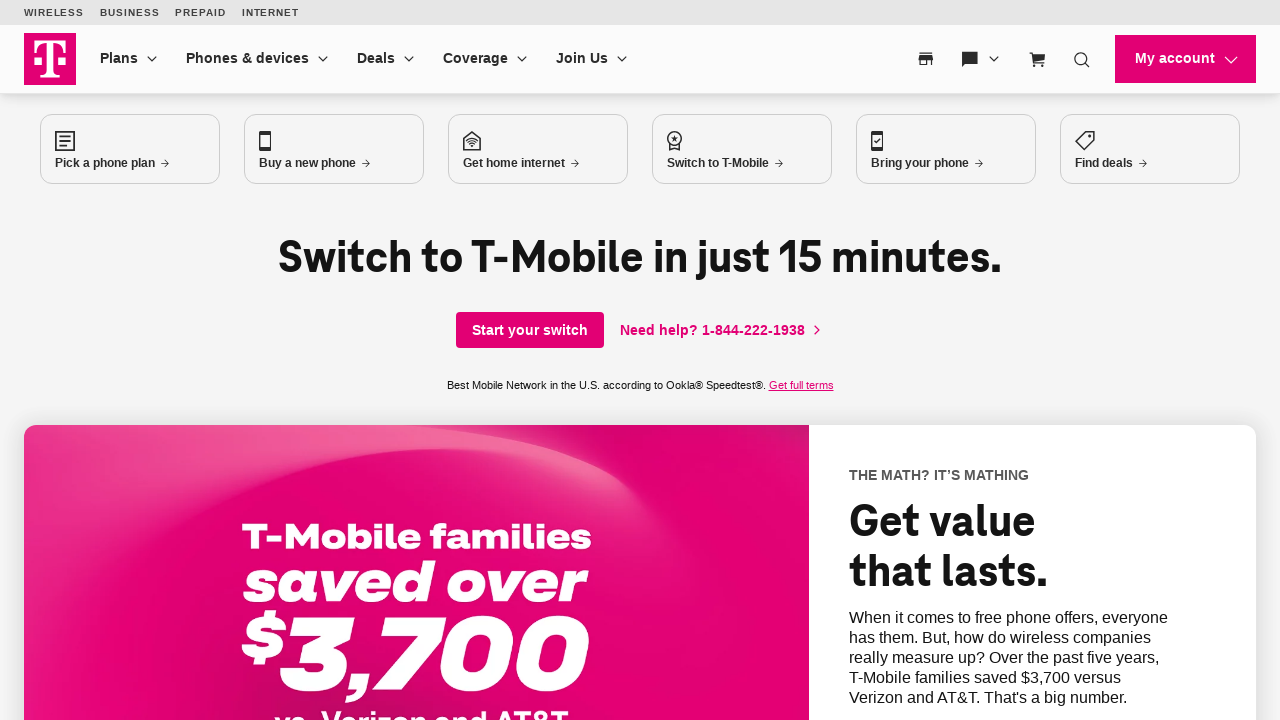

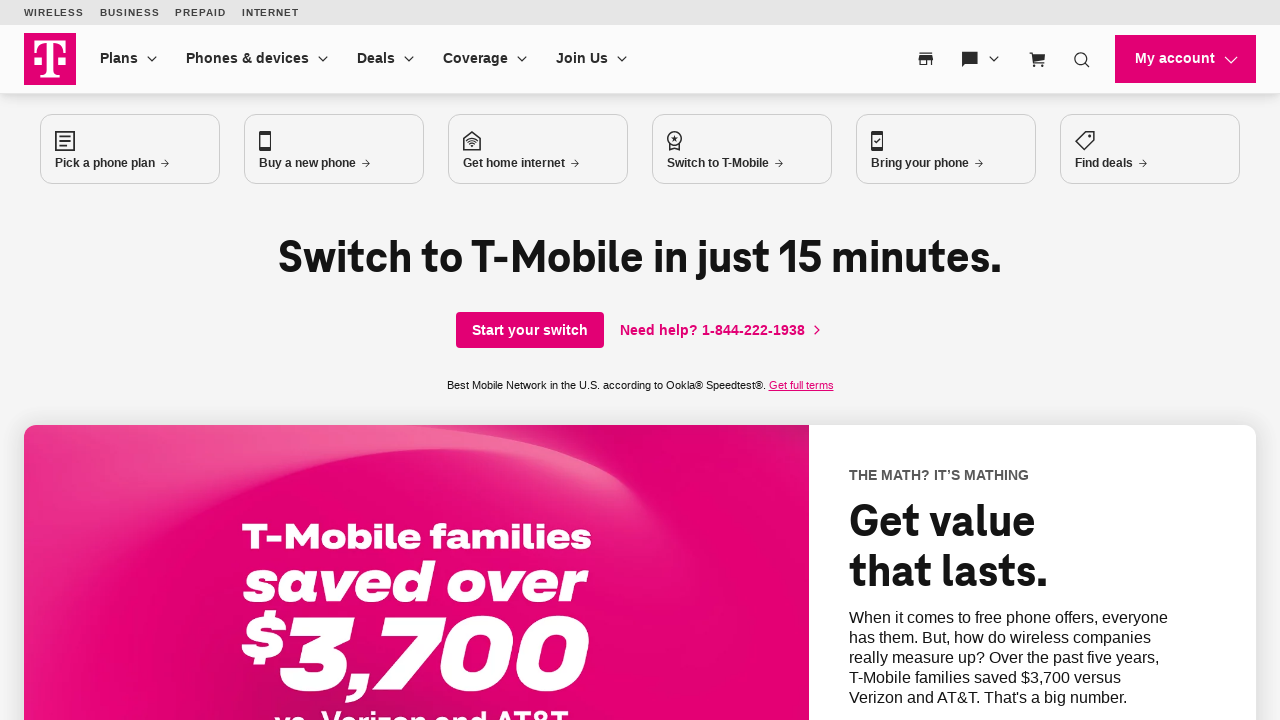